Navigates to Flipkart homepage and captures the page title to verify the page loaded correctly

Starting URL: https://www.flipkart.com/

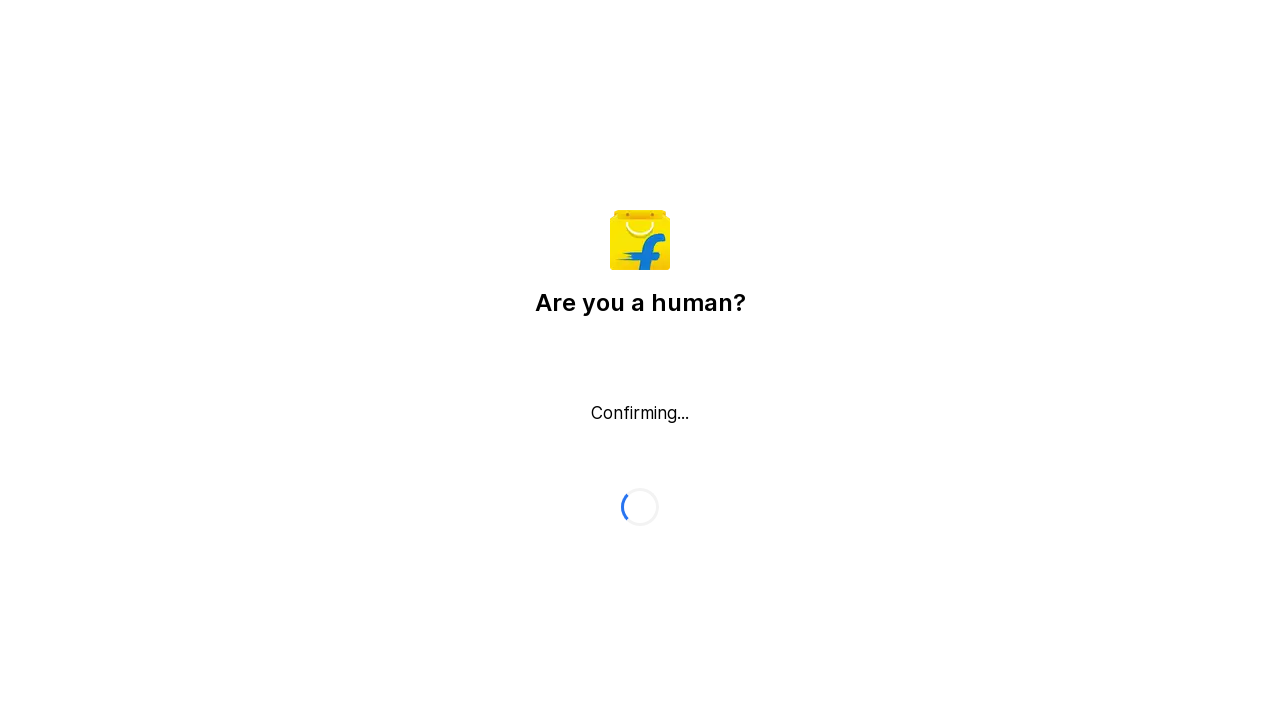

Navigated to Flipkart homepage
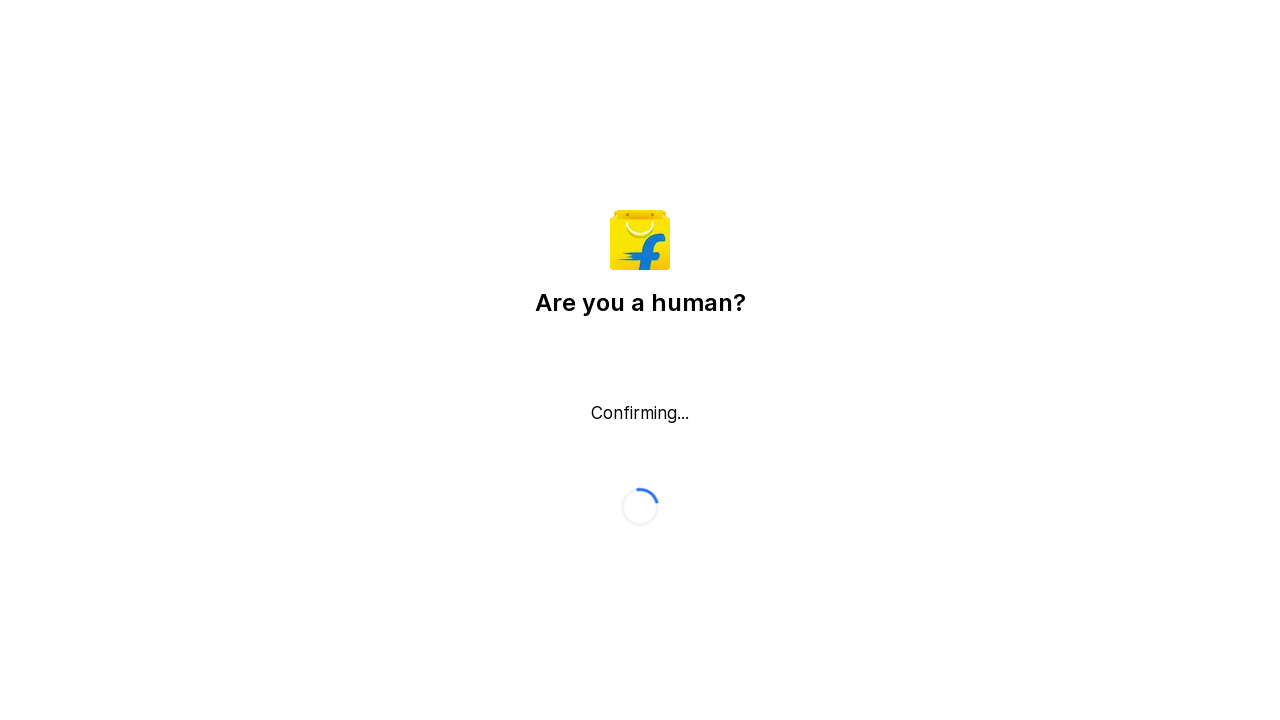

Page loaded with domcontentloaded state
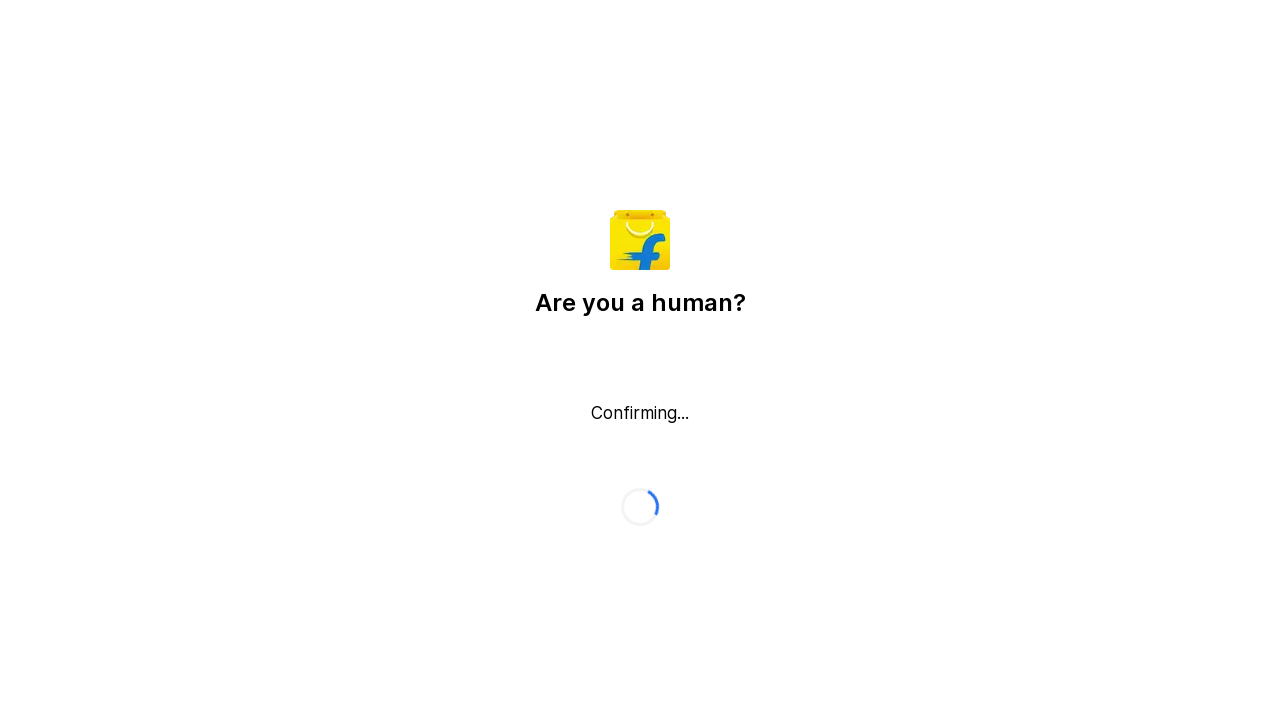

Captured page title: 'Flipkart reCAPTCHA'
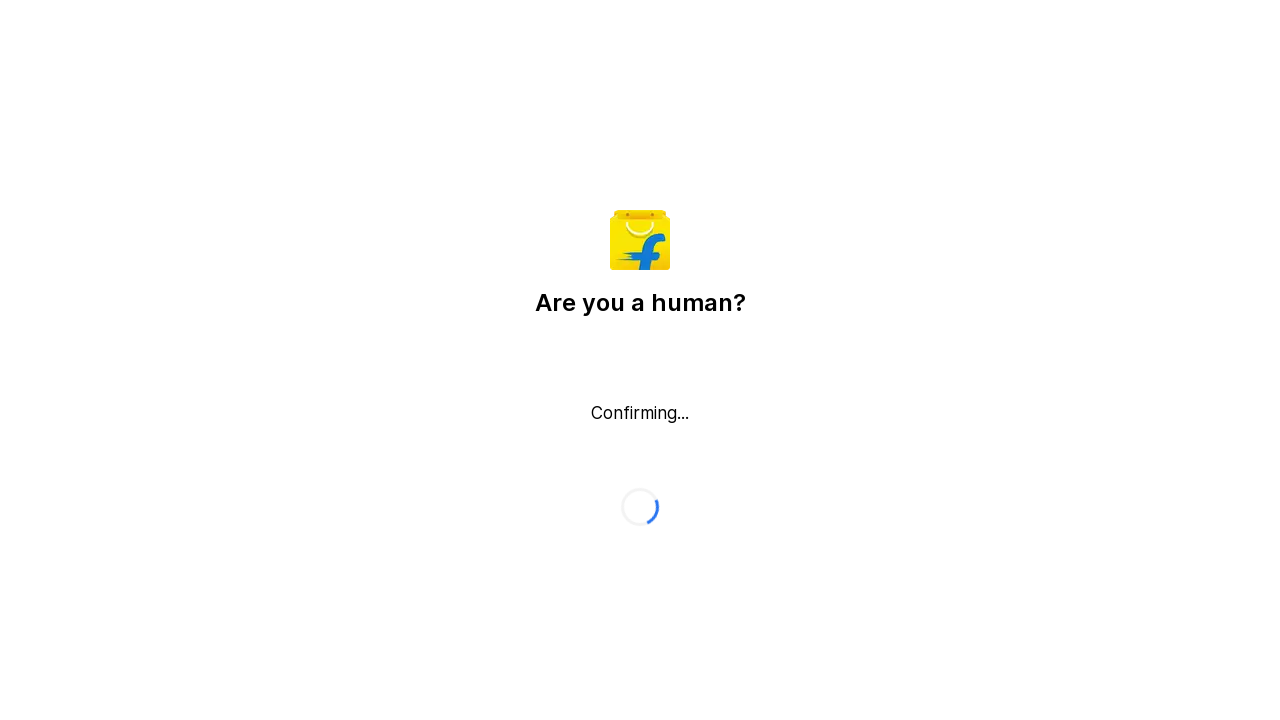

Verified page title is not empty and accessible
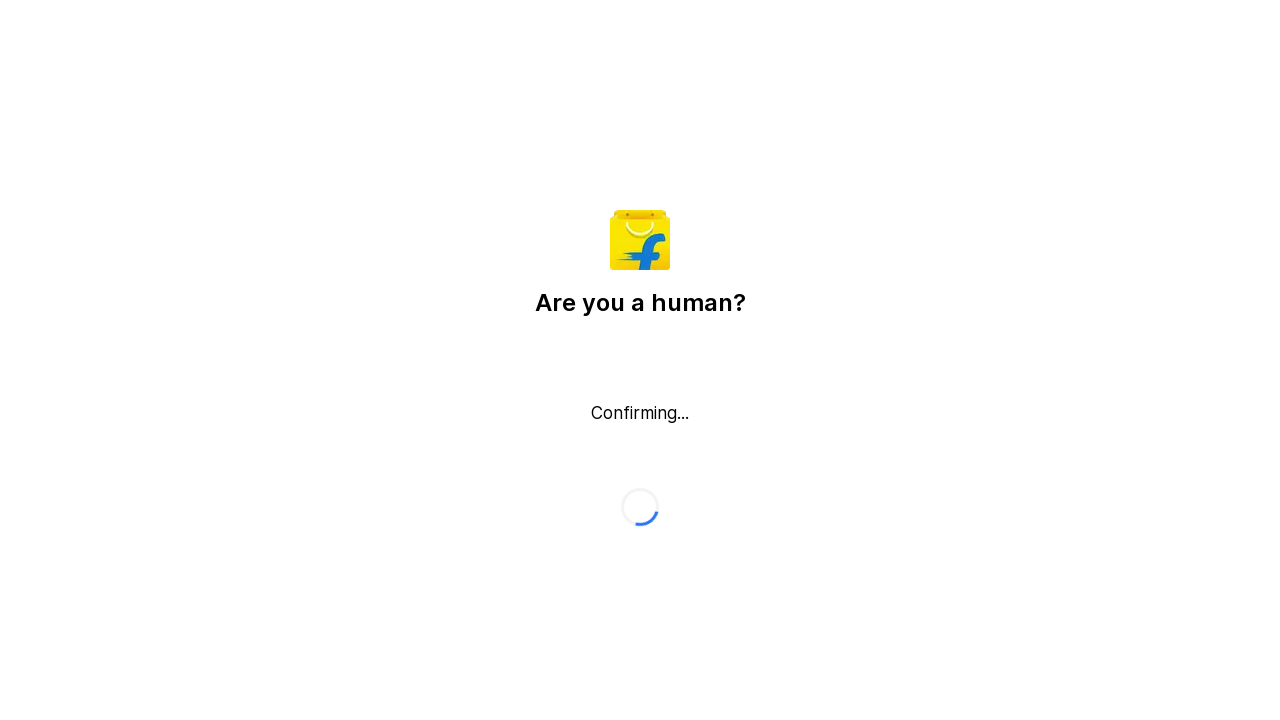

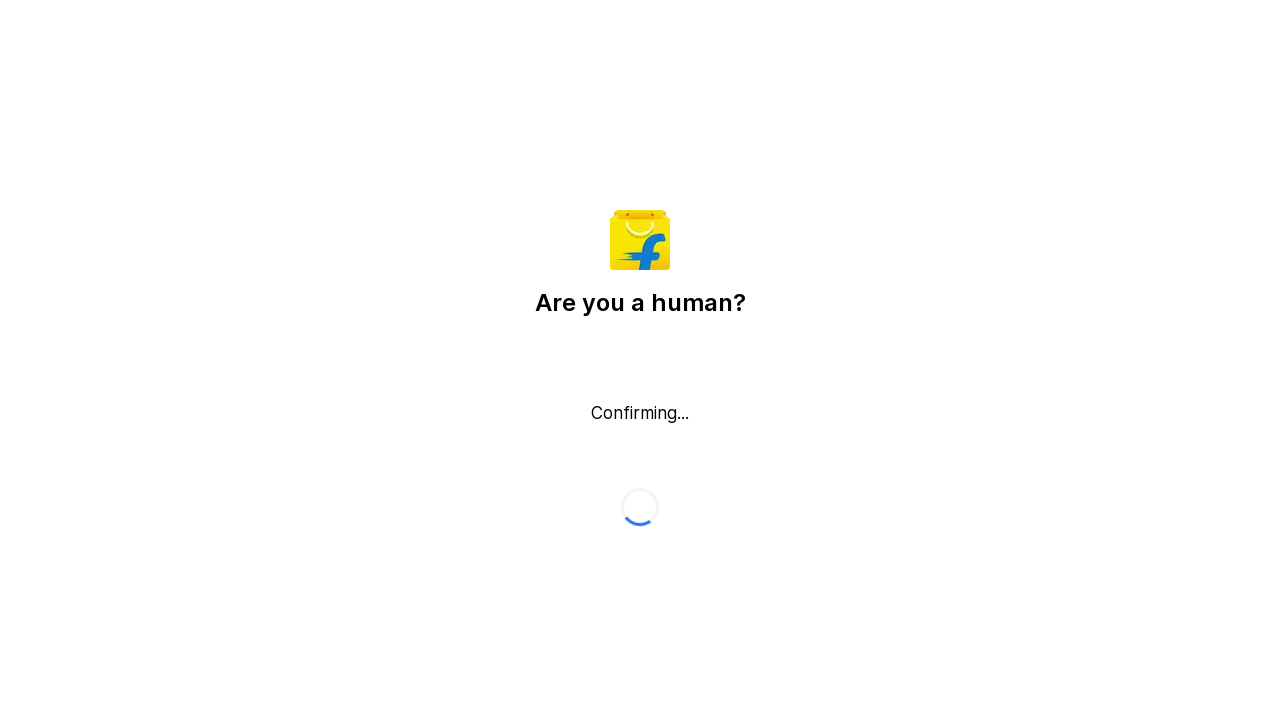